Demonstrates drag and drop functionality by dragging an element into a droppable area within an iframe

Starting URL: https://jqueryui.com/droppable/

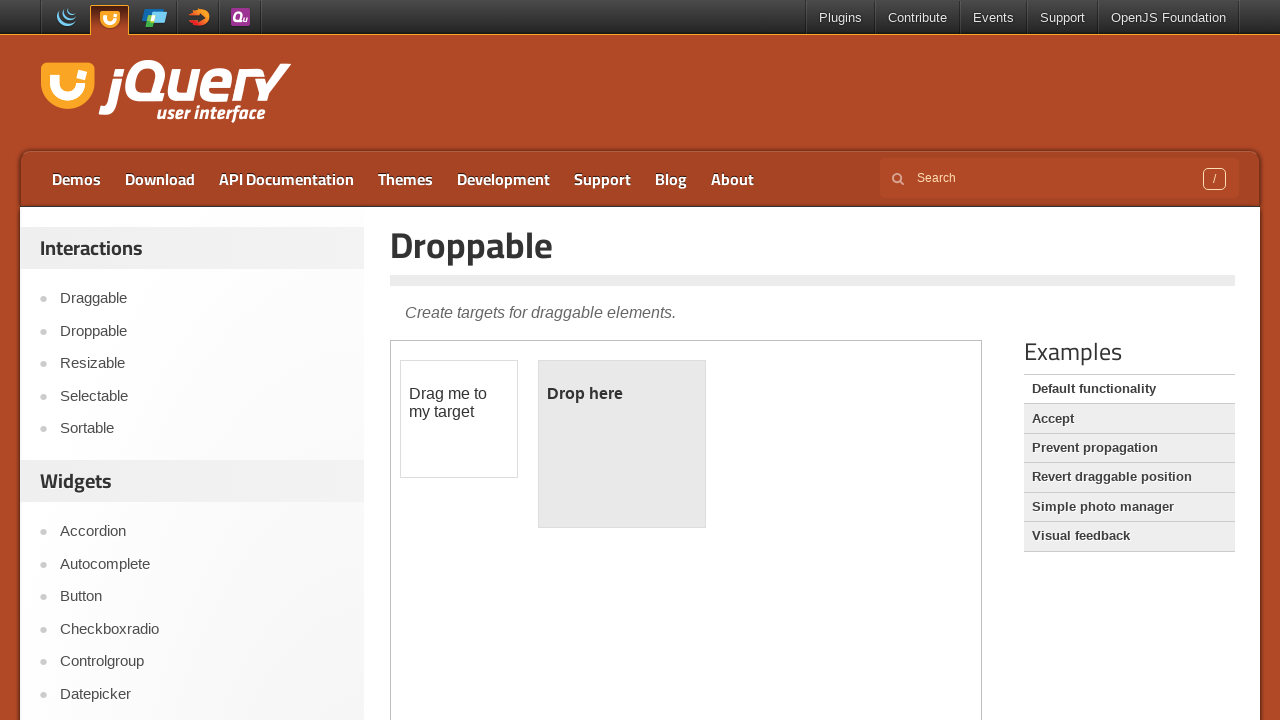

Located the first iframe containing the drag and drop demo
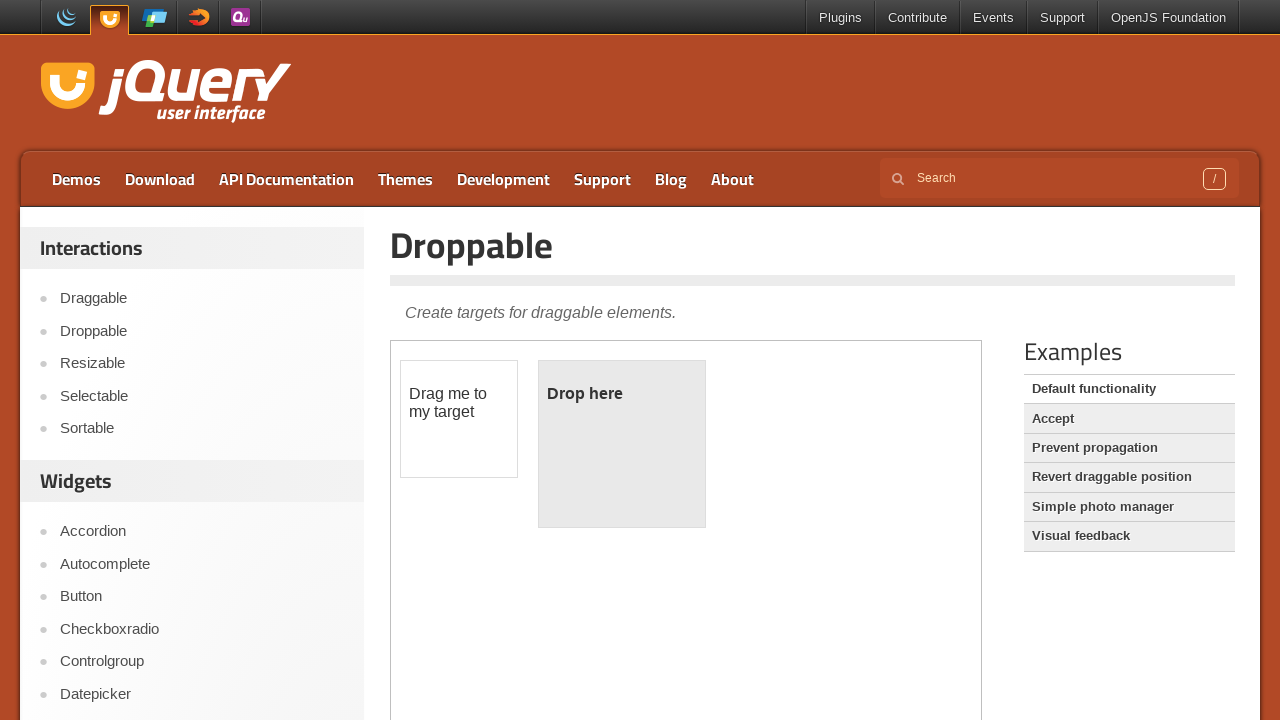

Located the draggable element with id 'draggable'
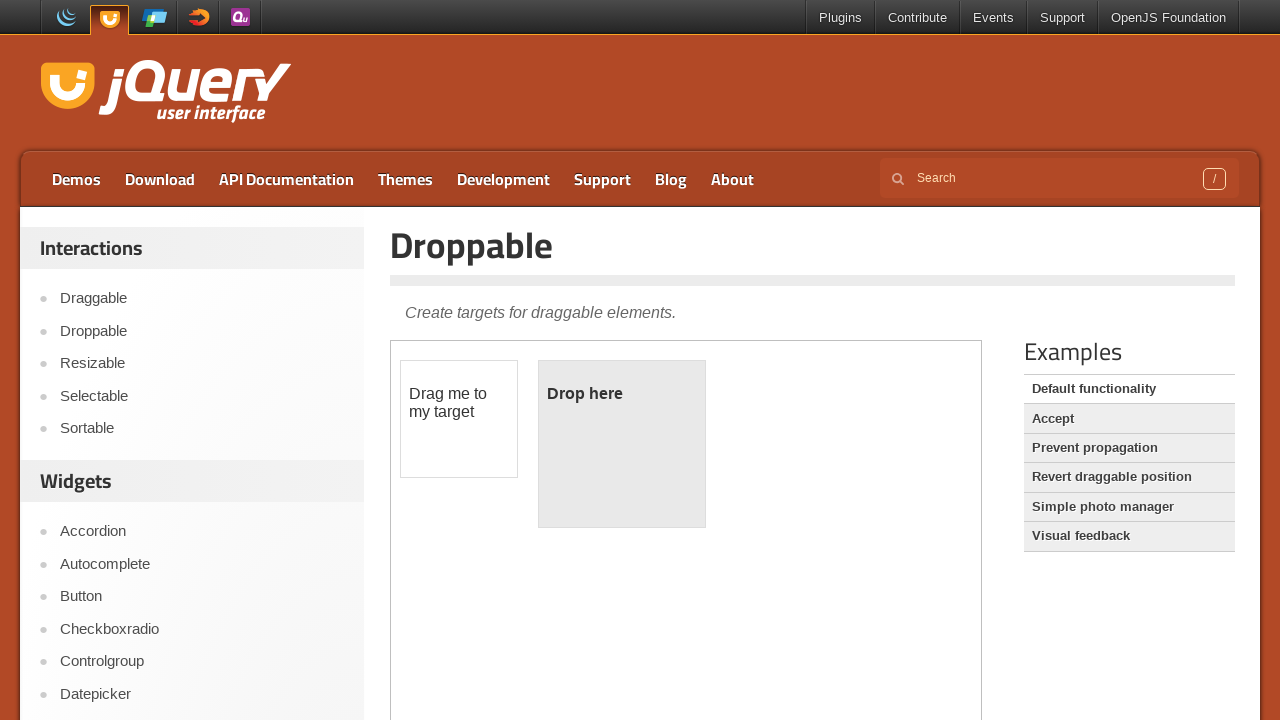

Located the droppable element with id 'droppable'
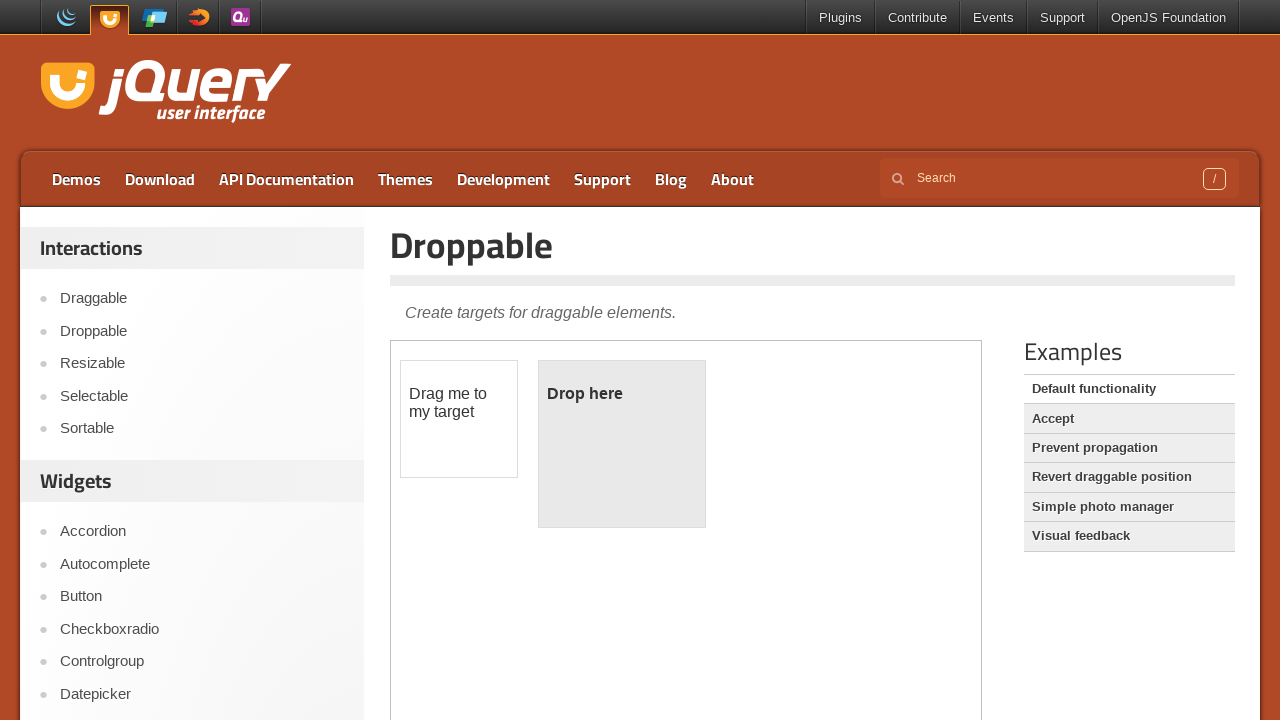

Dragged the draggable element into the droppable area at (622, 444)
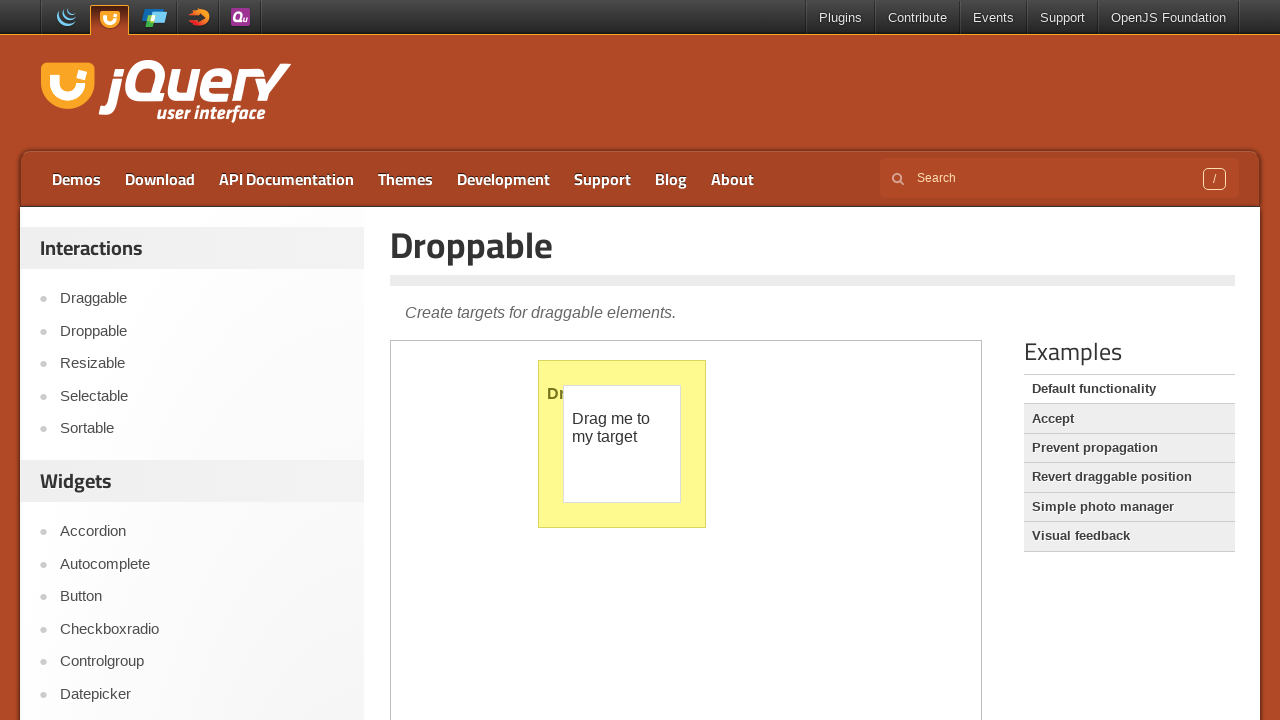

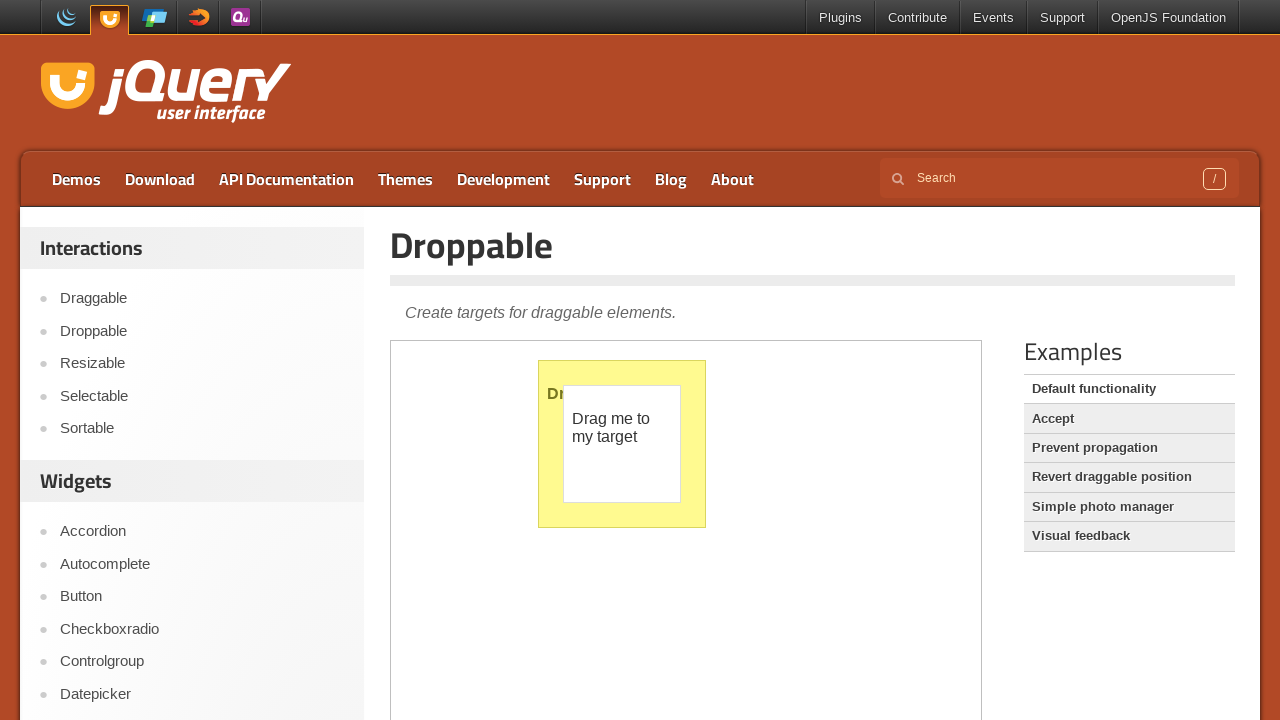